Tests that clicking an alert button displays a JavaScript alert dialog with the message "You clicked a button" and accepts it.

Starting URL: https://demoqa.com/alerts

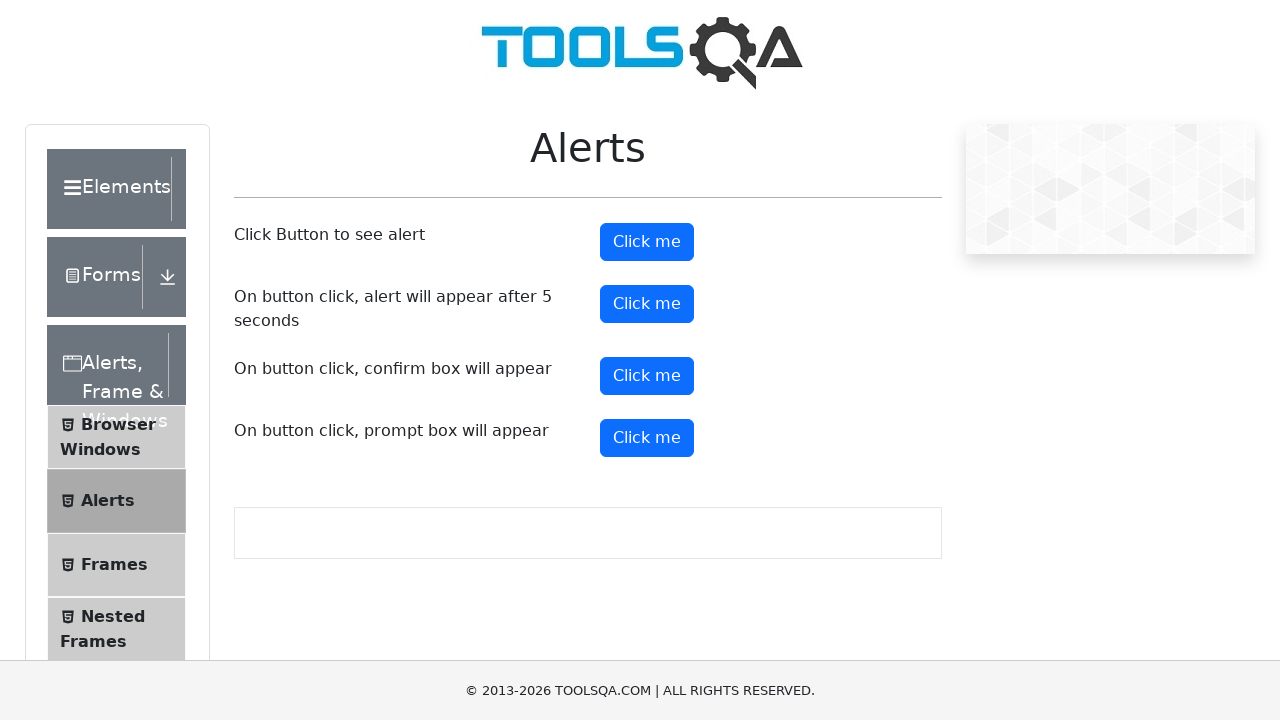

Registered dialog event handler to accept alerts
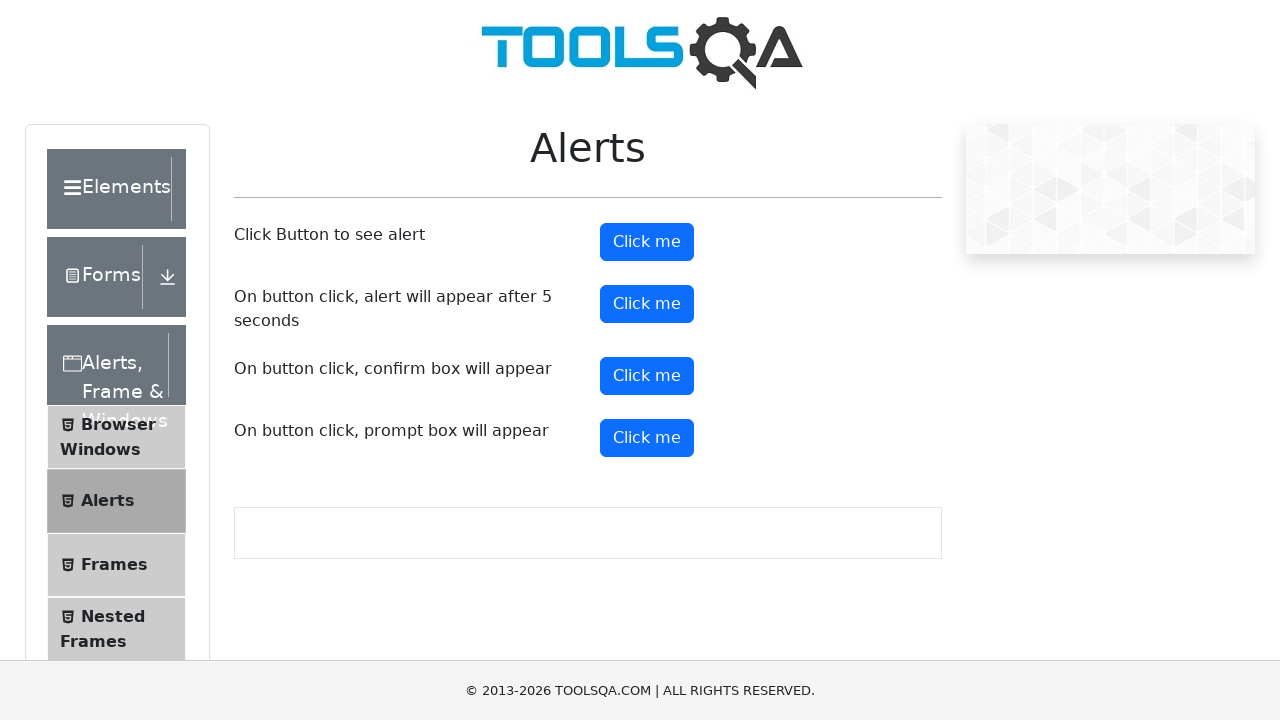

Clicked the alert button at (647, 242) on #alertButton
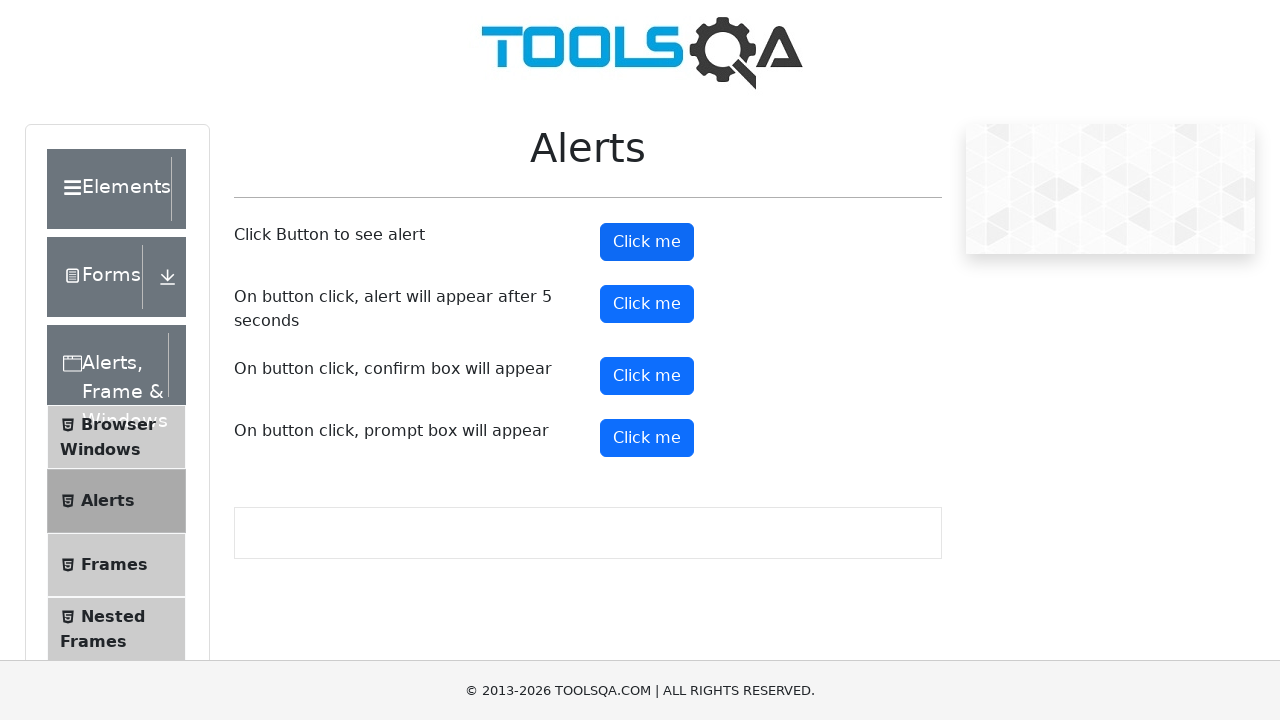

Waited 500ms for dialog to be processed
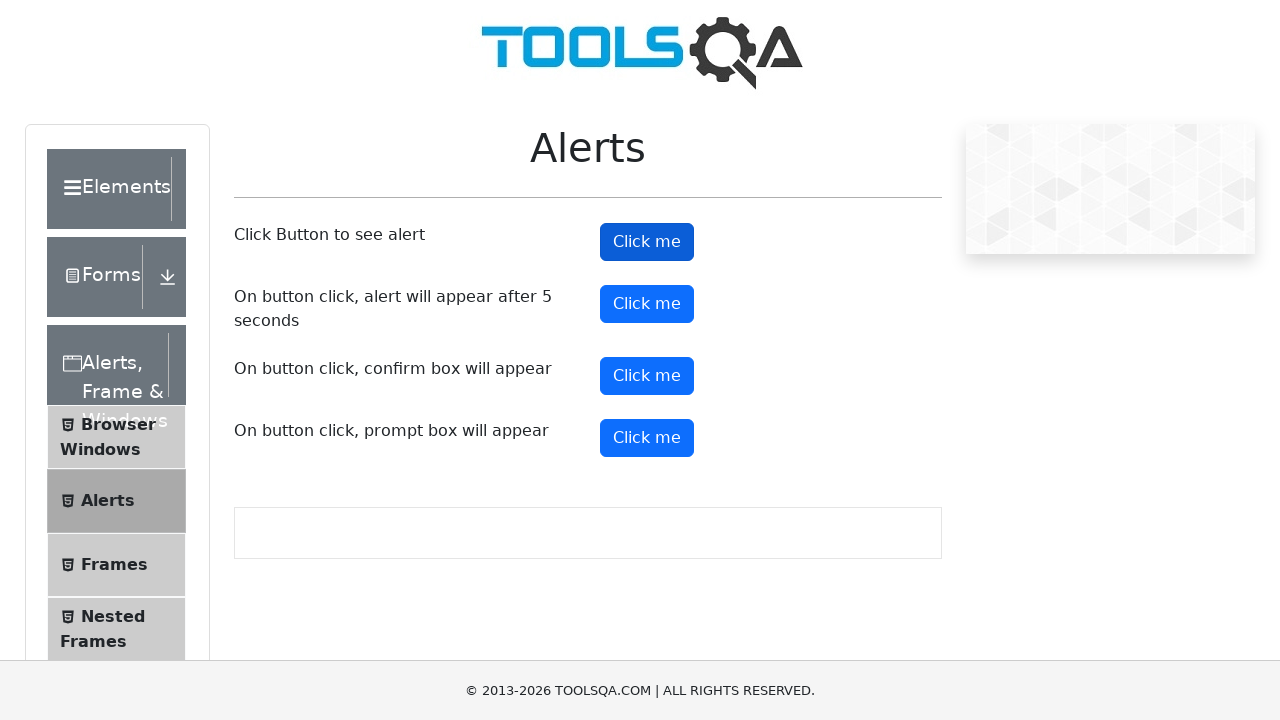

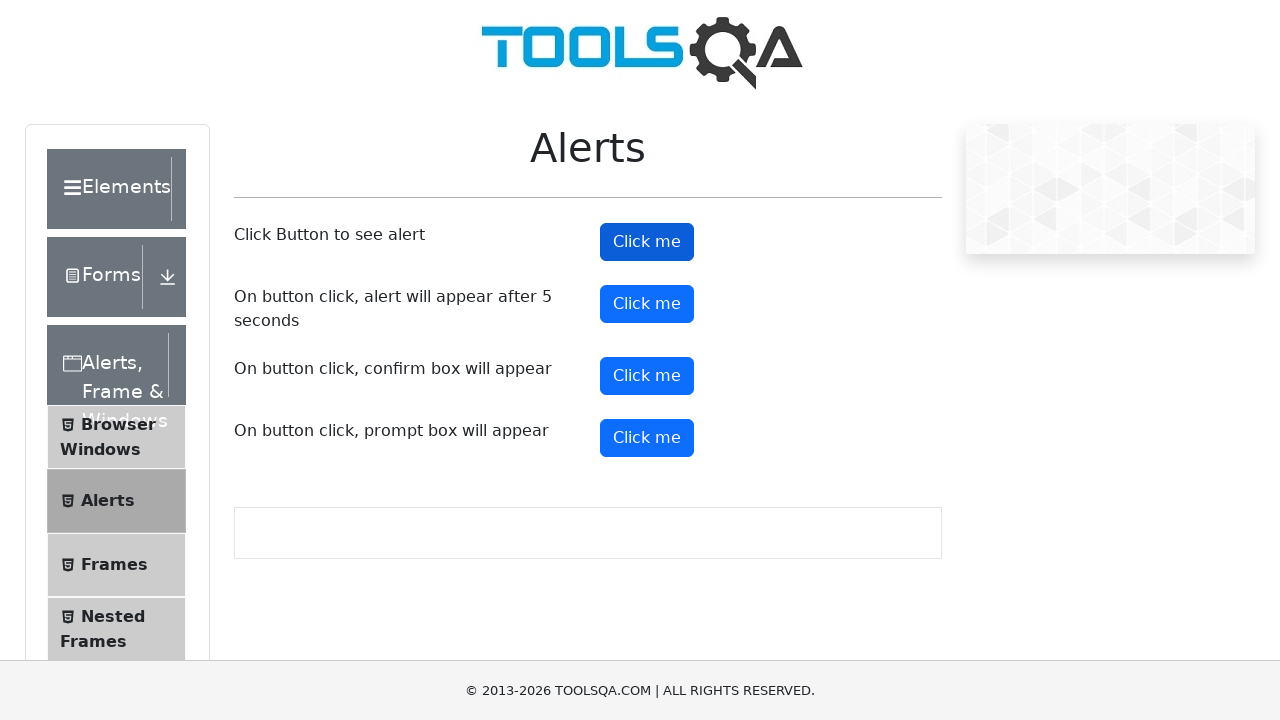